Navigates to GreensTech selenium course content page, clicks on Interview Questions section, scrolls down the page, and takes a screenshot

Starting URL: http://greenstech.in/selenium-course-content.html

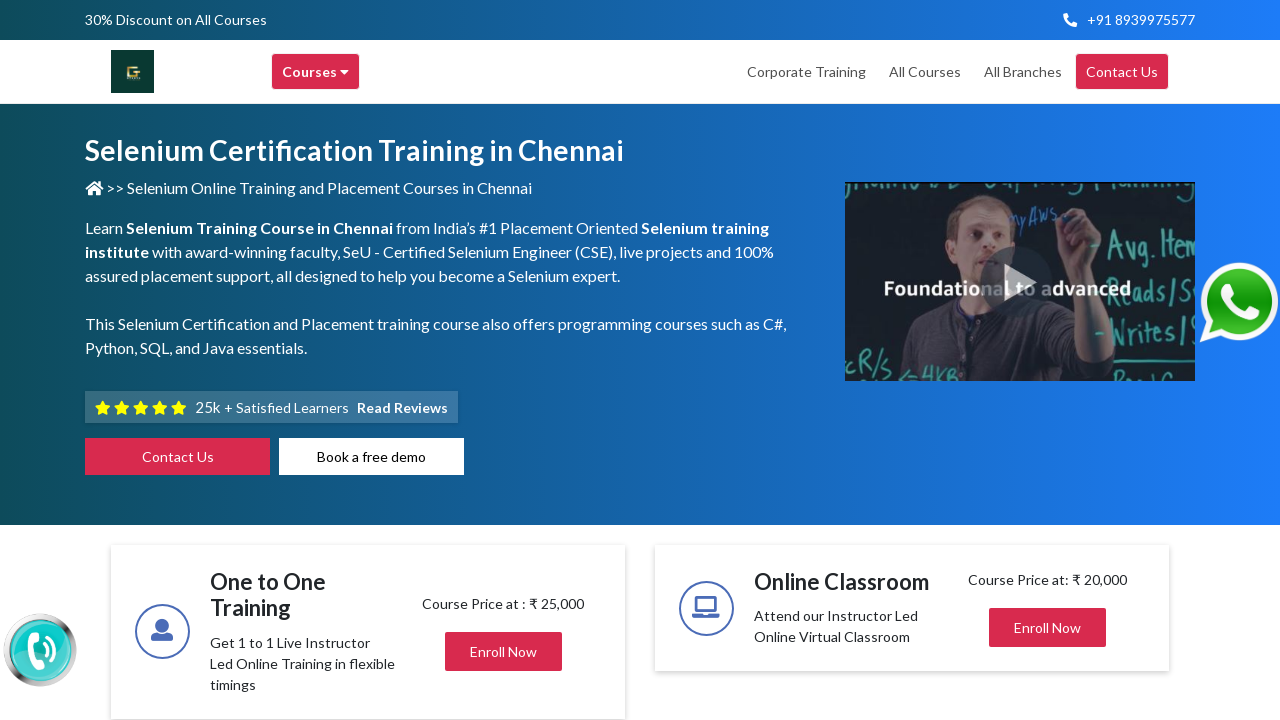

Clicked on Interview Questions section at (1024, 360) on xpath=//h2[contains(text(),'Interview Questions')]
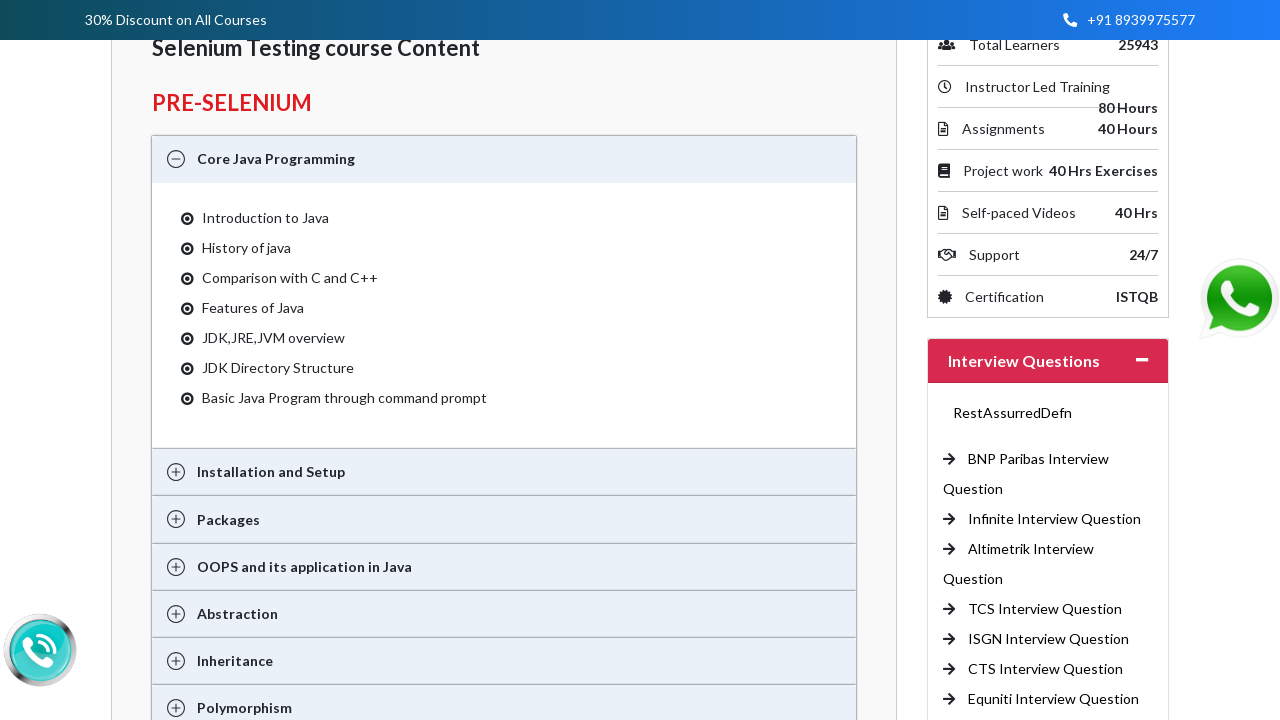

Pressed ArrowDown key (iteration 1 of 16)
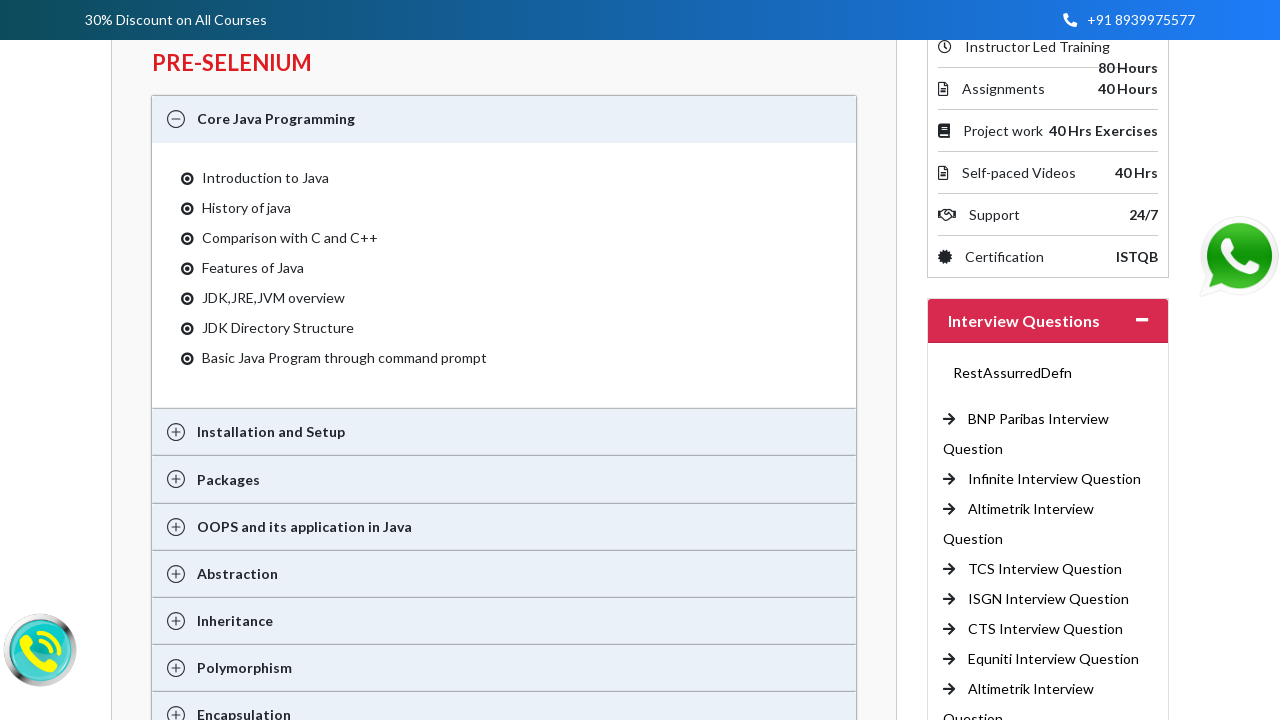

Pressed ArrowDown key (iteration 2 of 16)
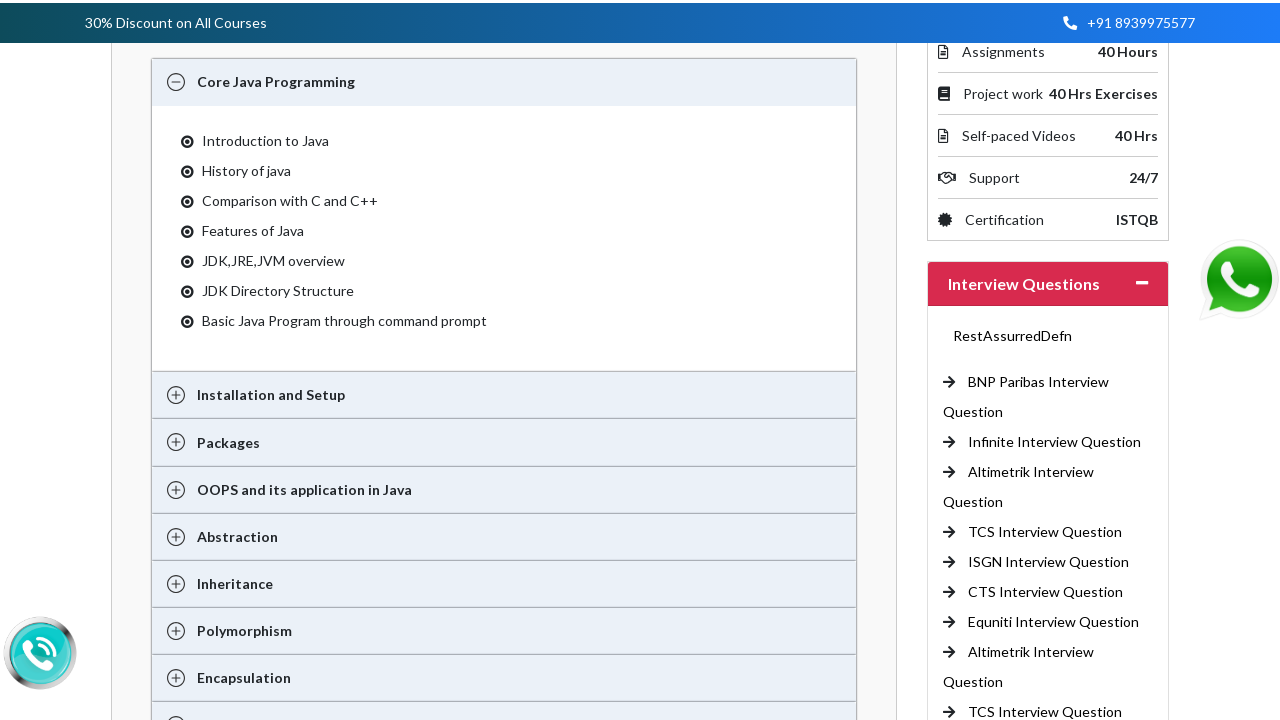

Pressed ArrowDown key (iteration 3 of 16)
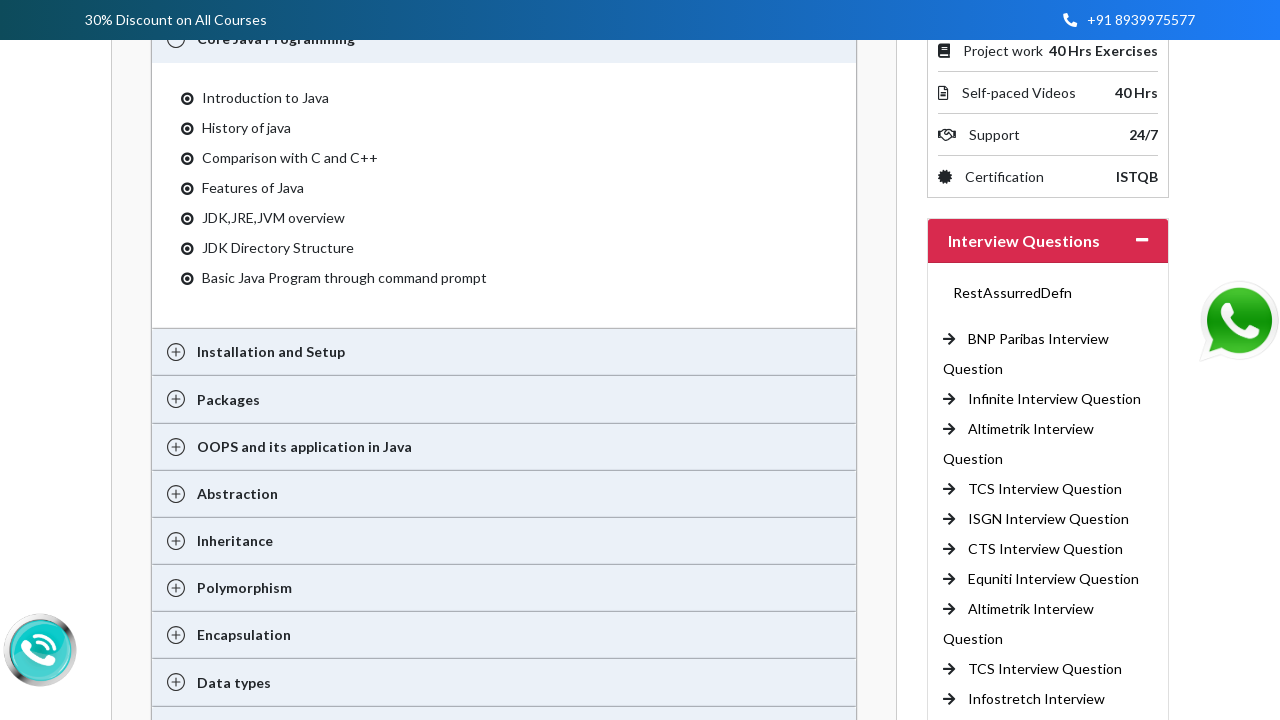

Pressed ArrowDown key (iteration 4 of 16)
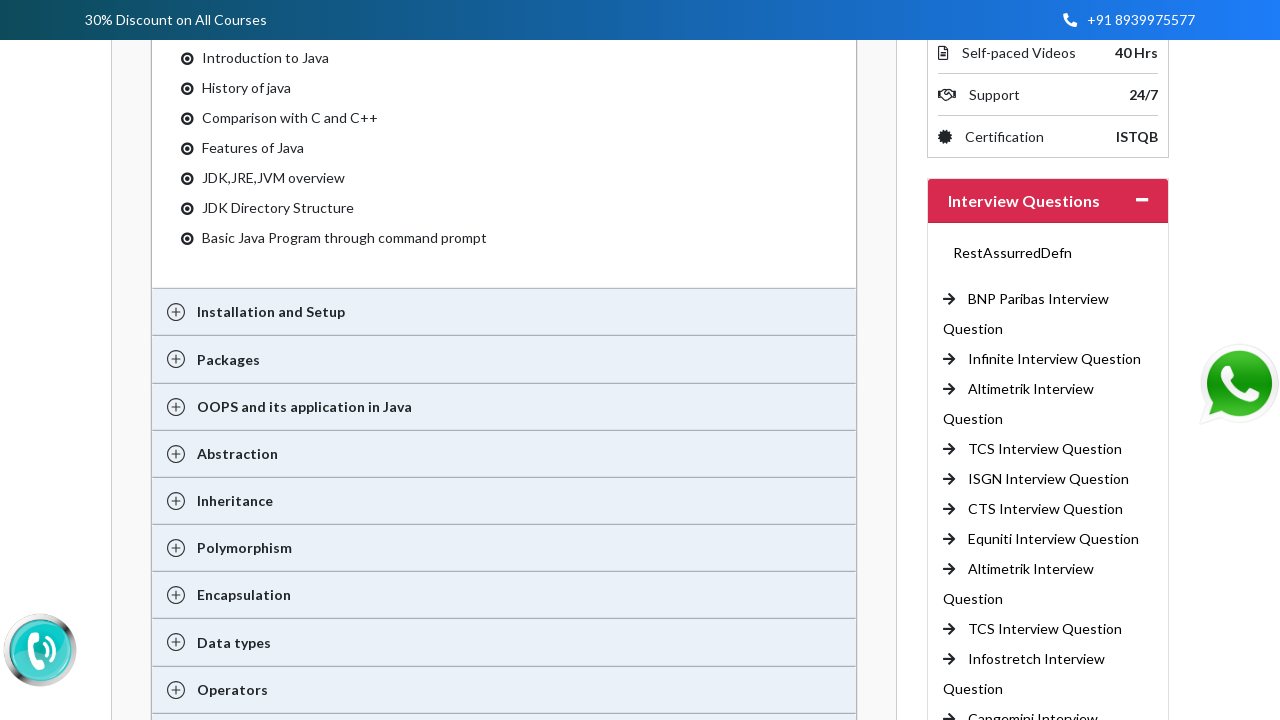

Pressed ArrowDown key (iteration 5 of 16)
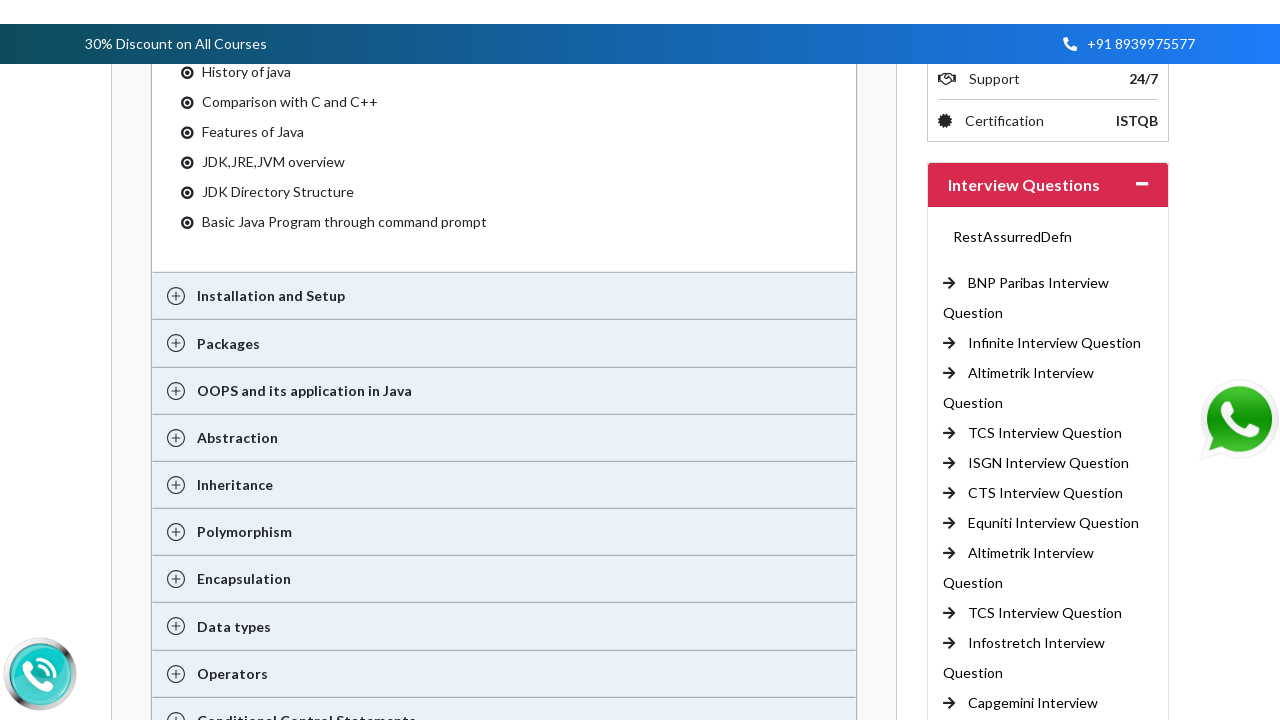

Pressed ArrowDown key (iteration 6 of 16)
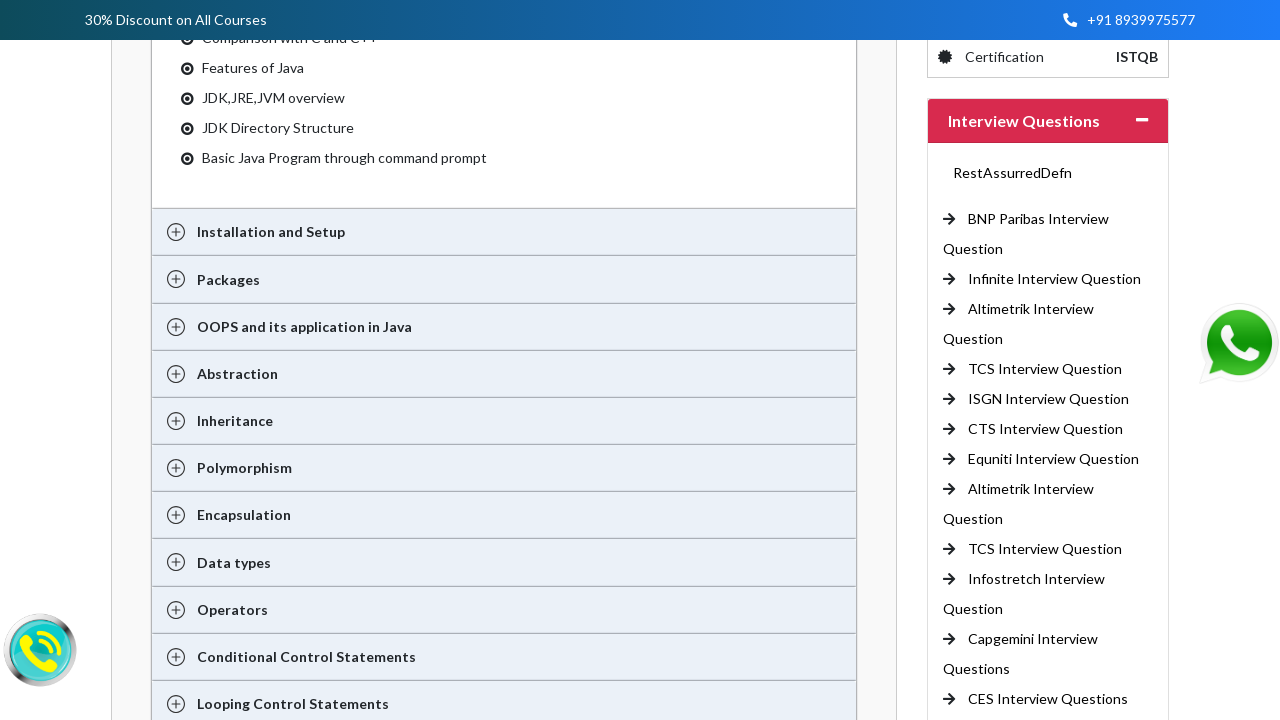

Pressed ArrowDown key (iteration 7 of 16)
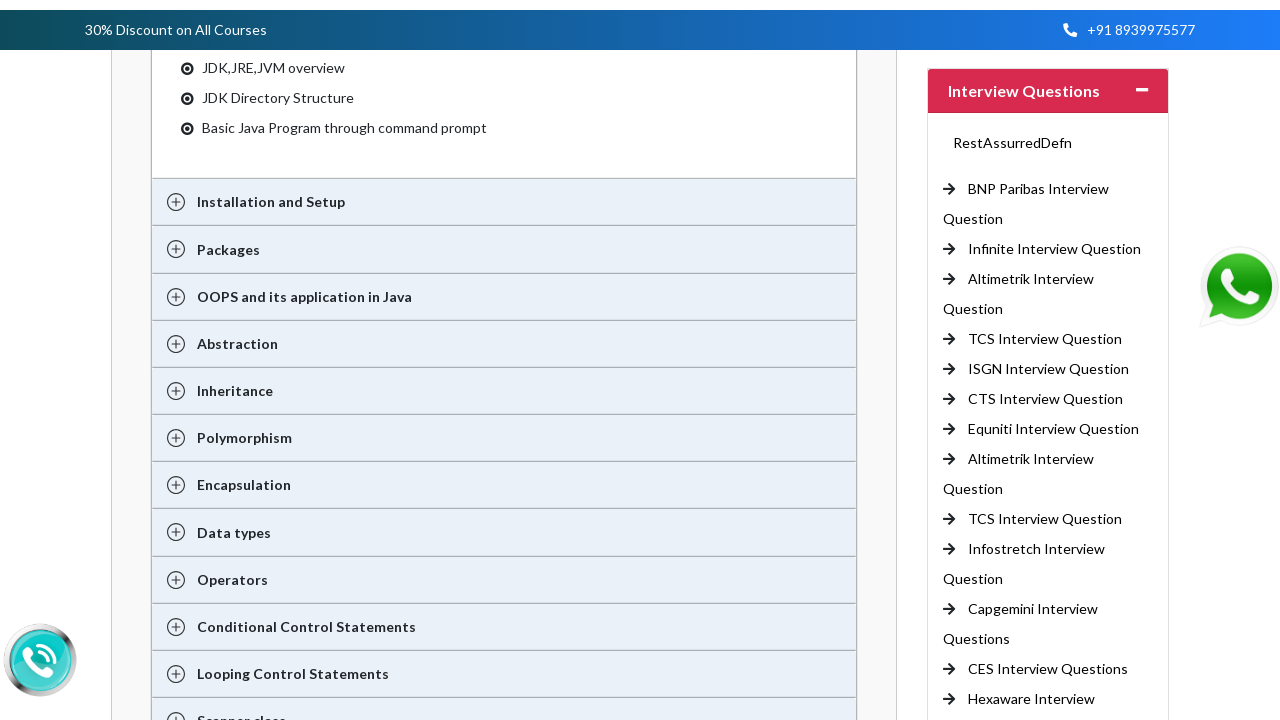

Pressed ArrowDown key (iteration 8 of 16)
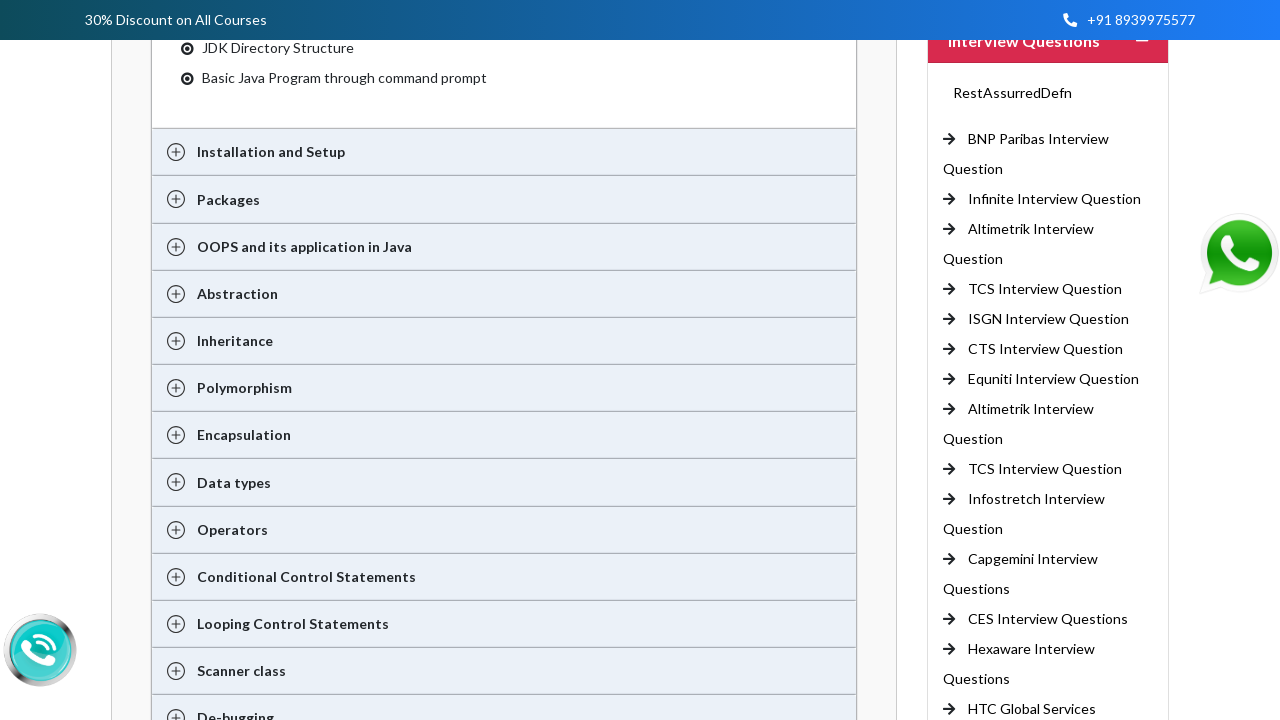

Pressed ArrowDown key (iteration 9 of 16)
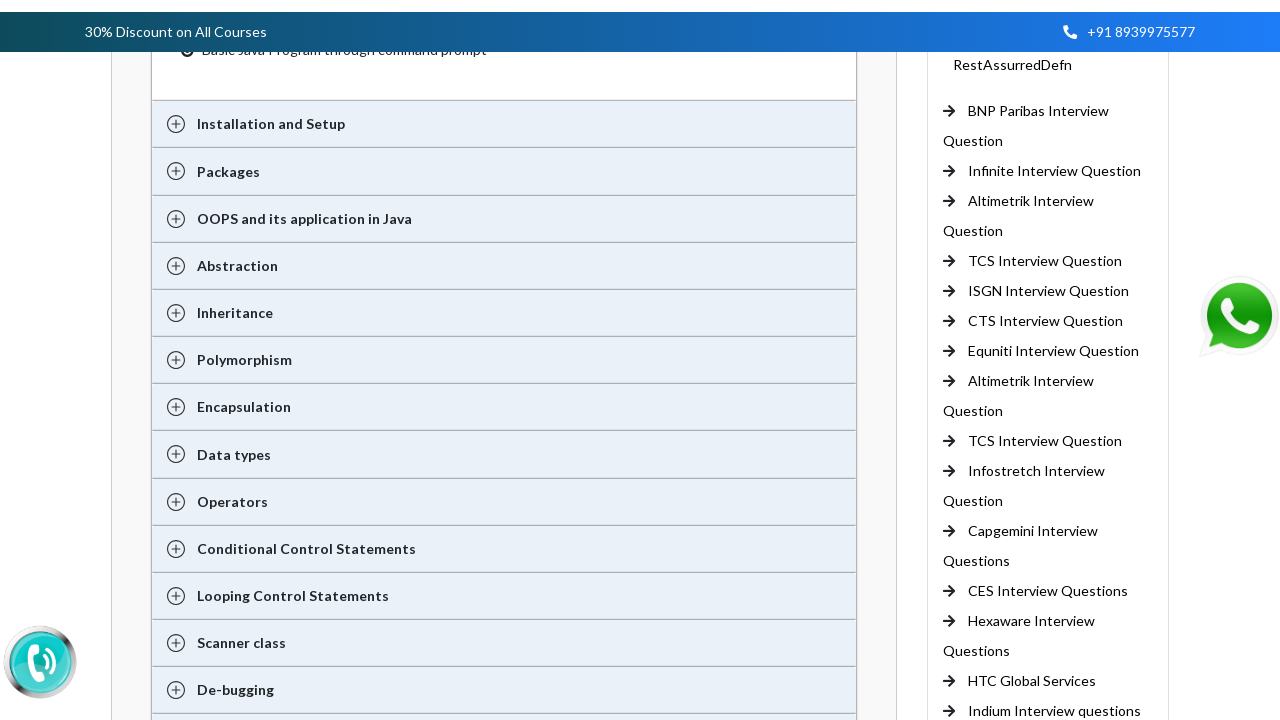

Pressed ArrowDown key (iteration 10 of 16)
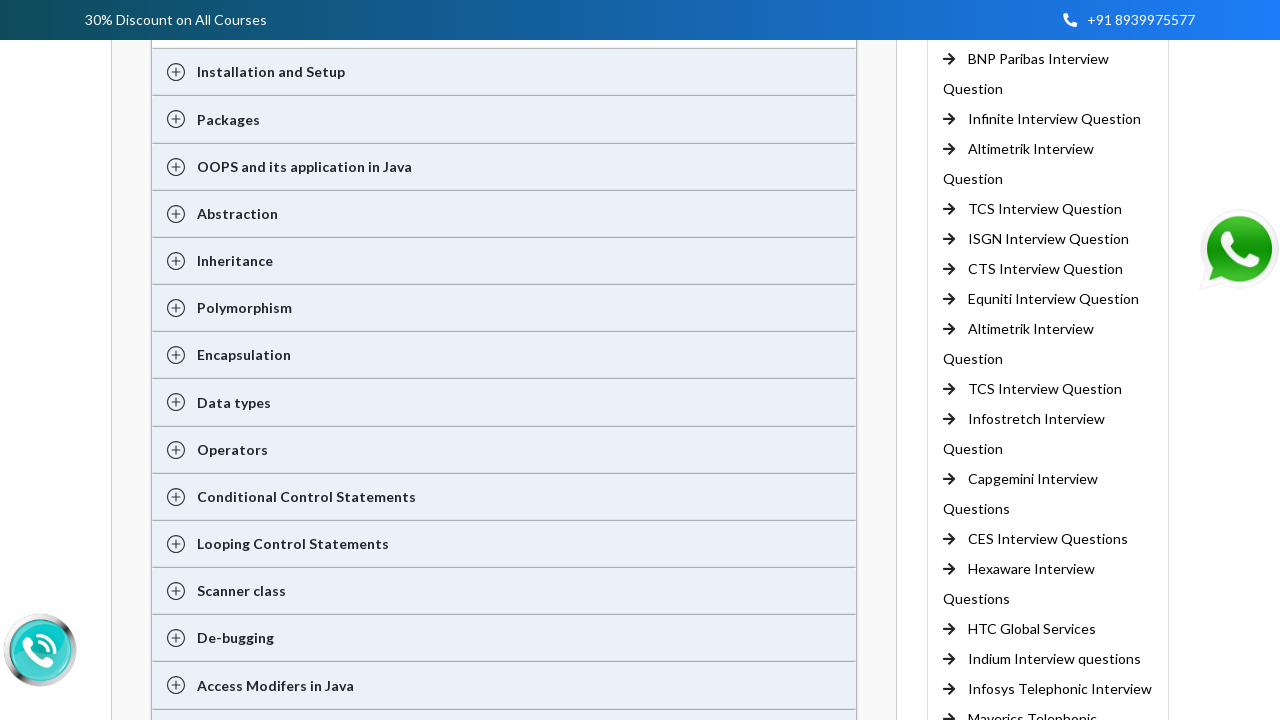

Pressed ArrowDown key (iteration 11 of 16)
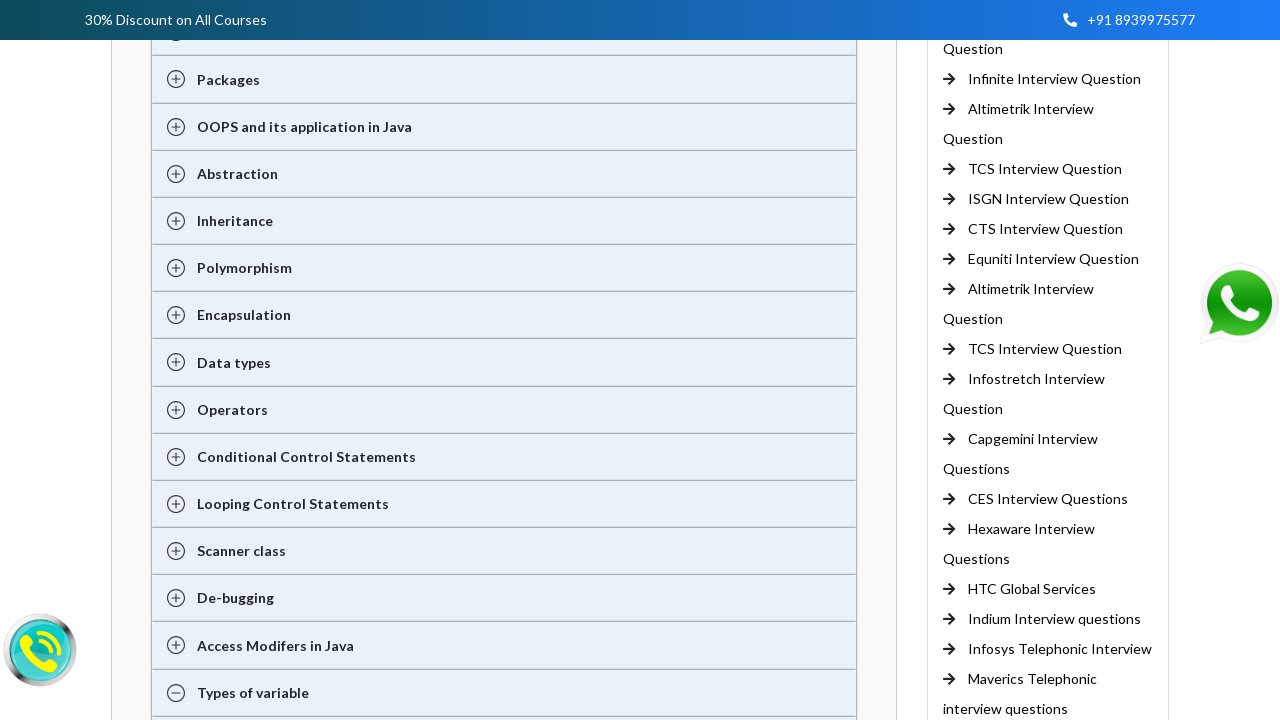

Pressed ArrowDown key (iteration 12 of 16)
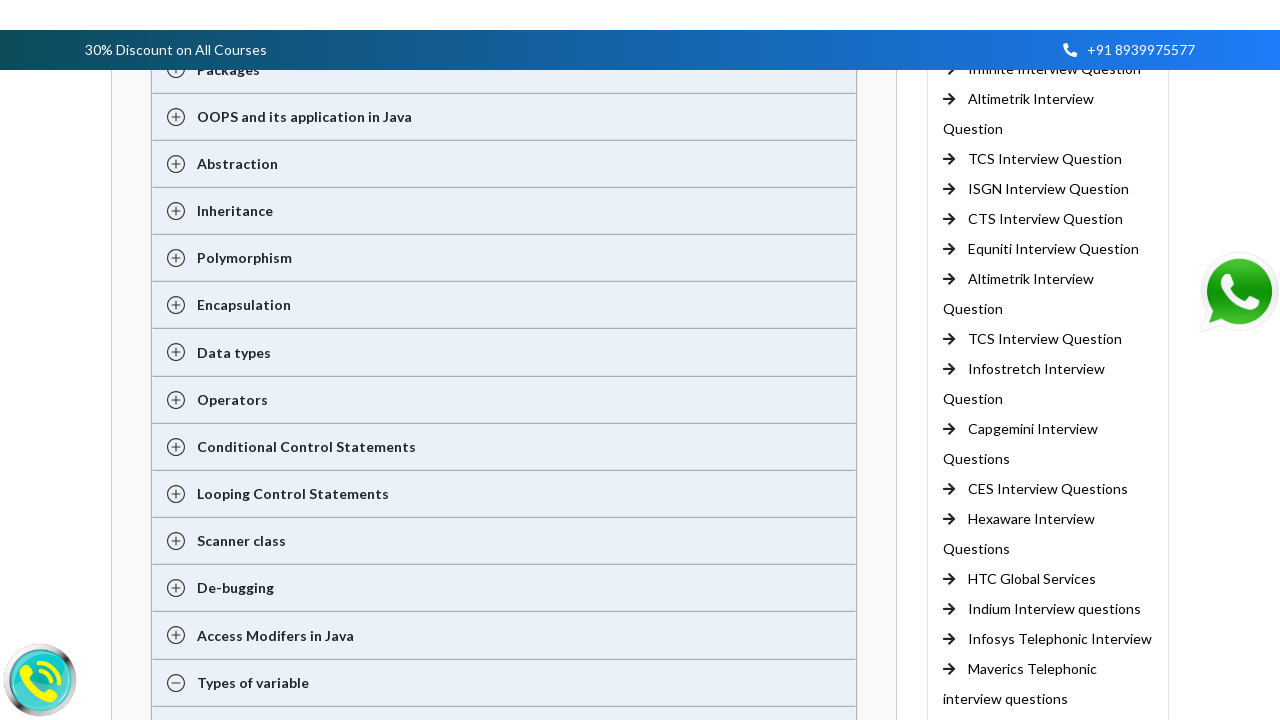

Pressed ArrowDown key (iteration 13 of 16)
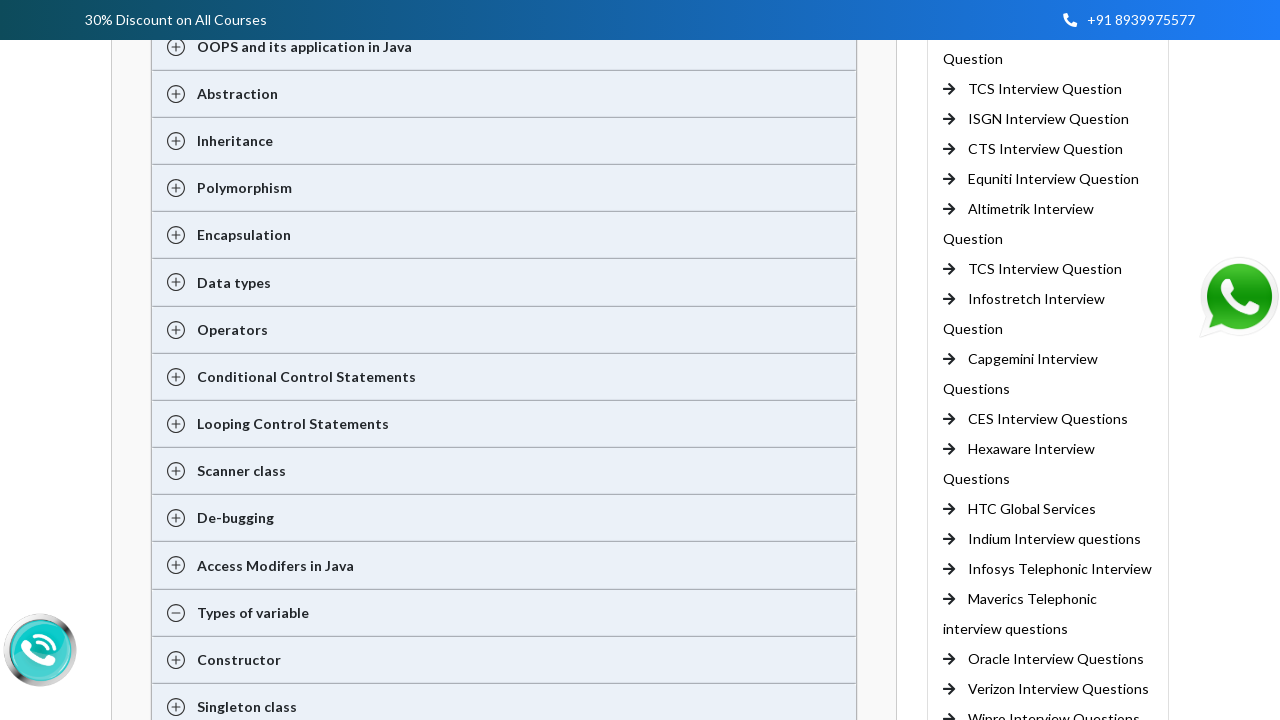

Pressed ArrowDown key (iteration 14 of 16)
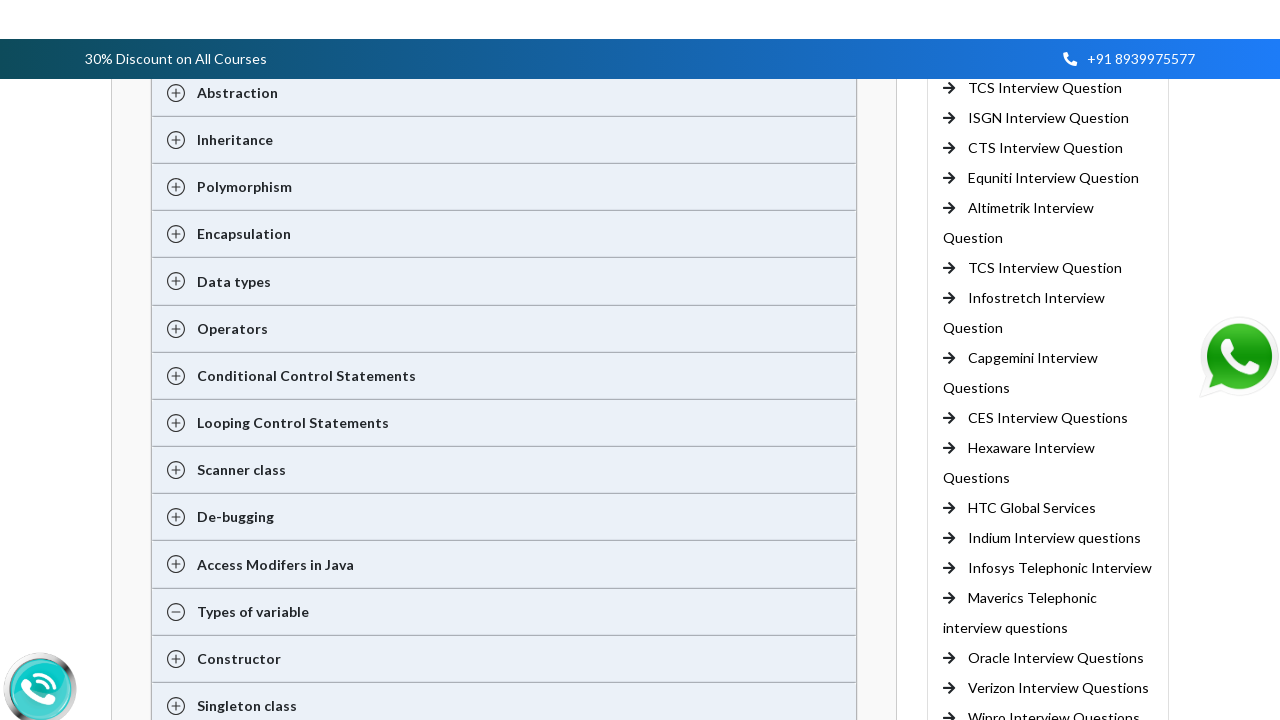

Pressed ArrowDown key (iteration 15 of 16)
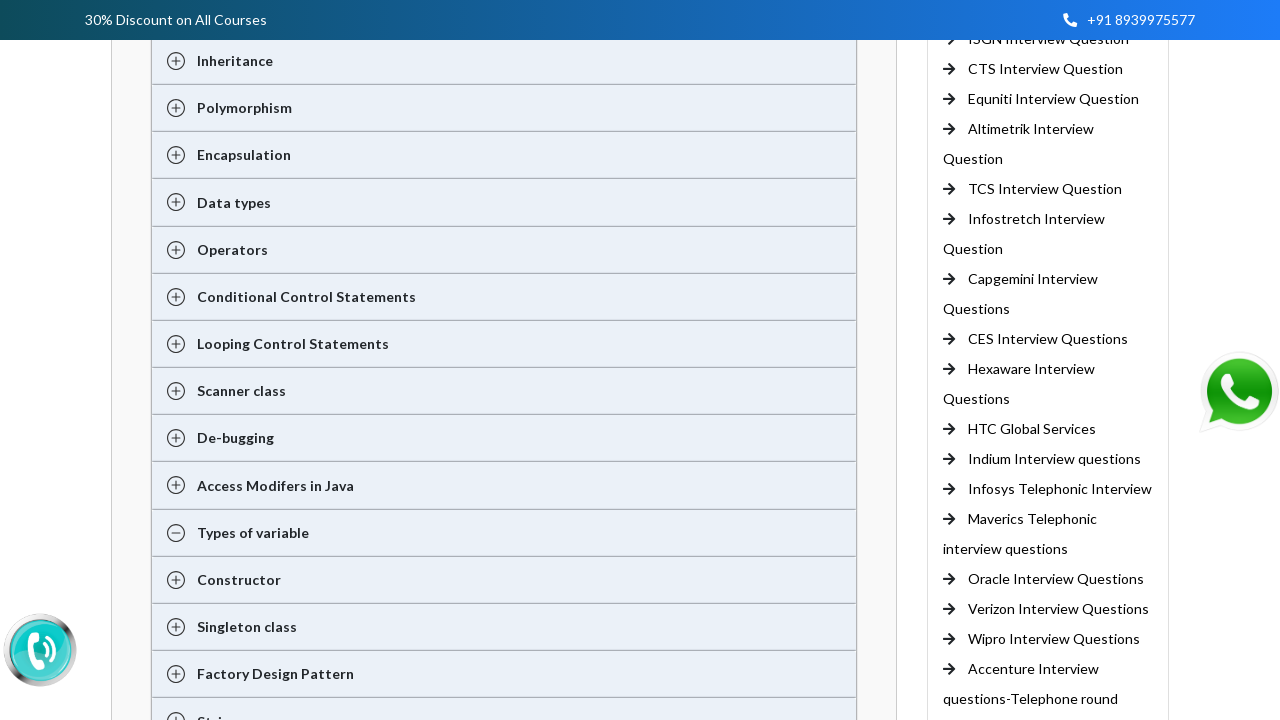

Pressed ArrowDown key (iteration 16 of 16)
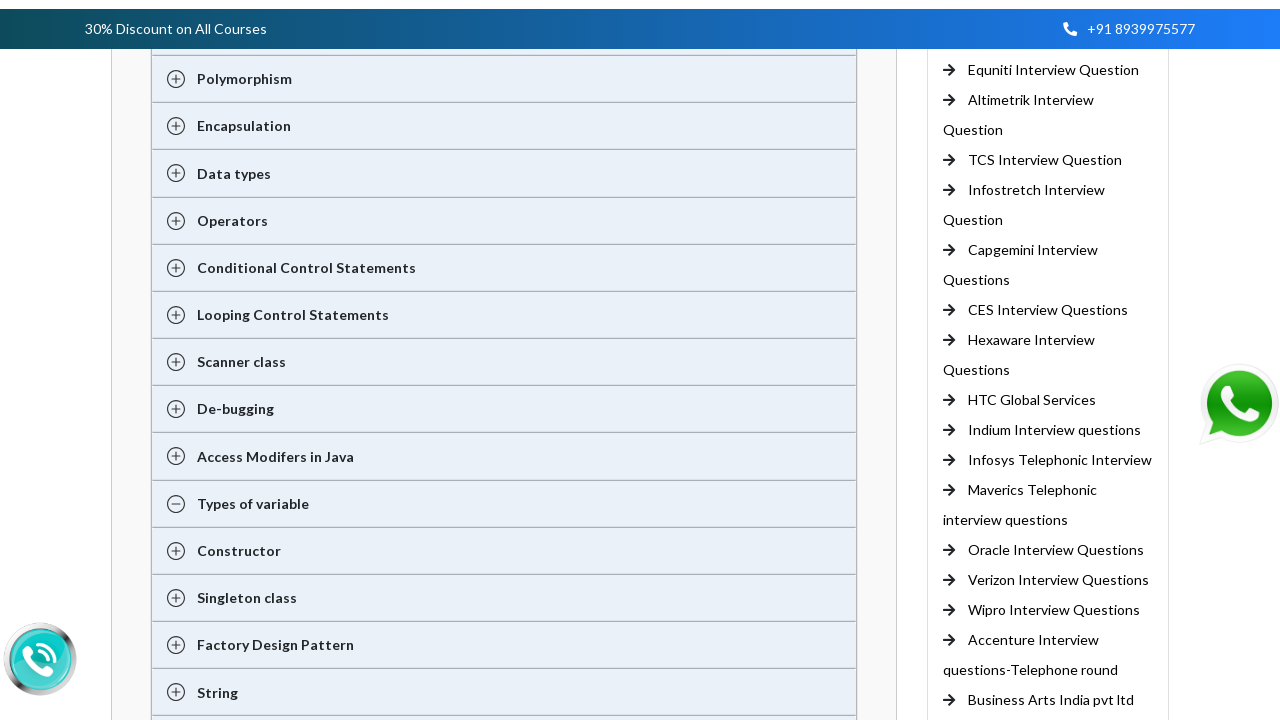

Waited 500ms for content to be visible after scrolling
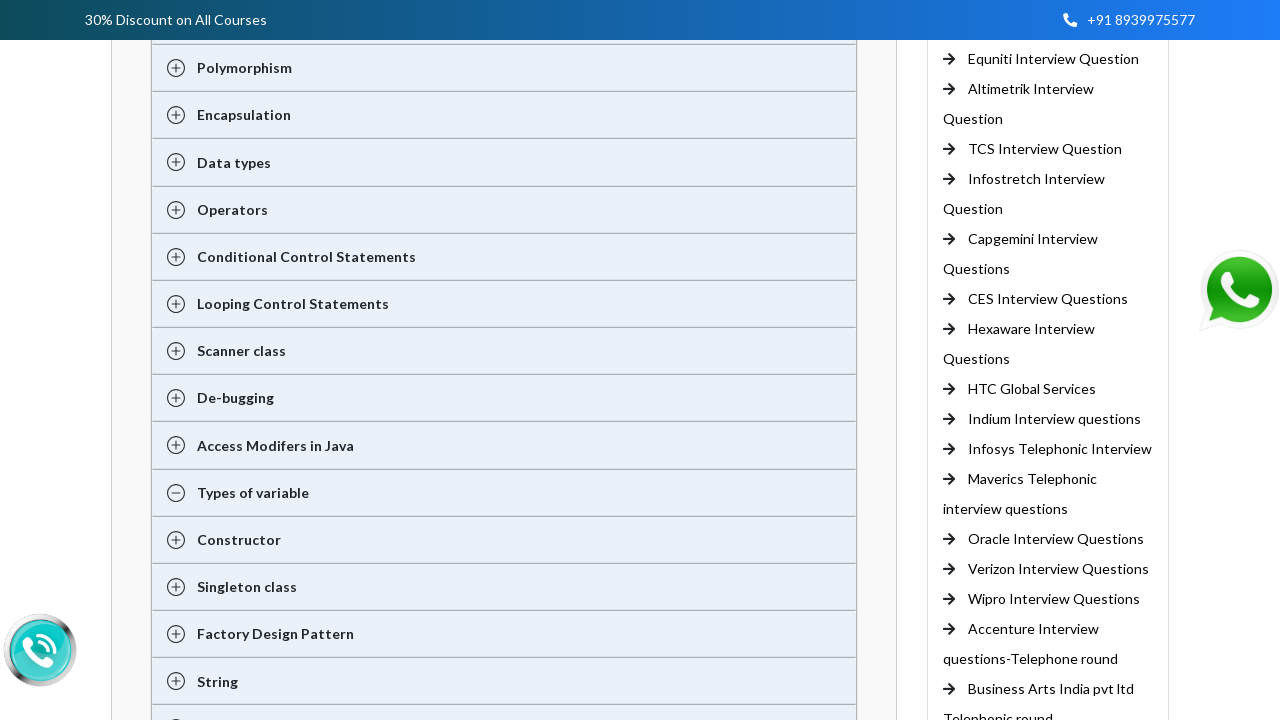

Took final screenshot of Interview Questions section
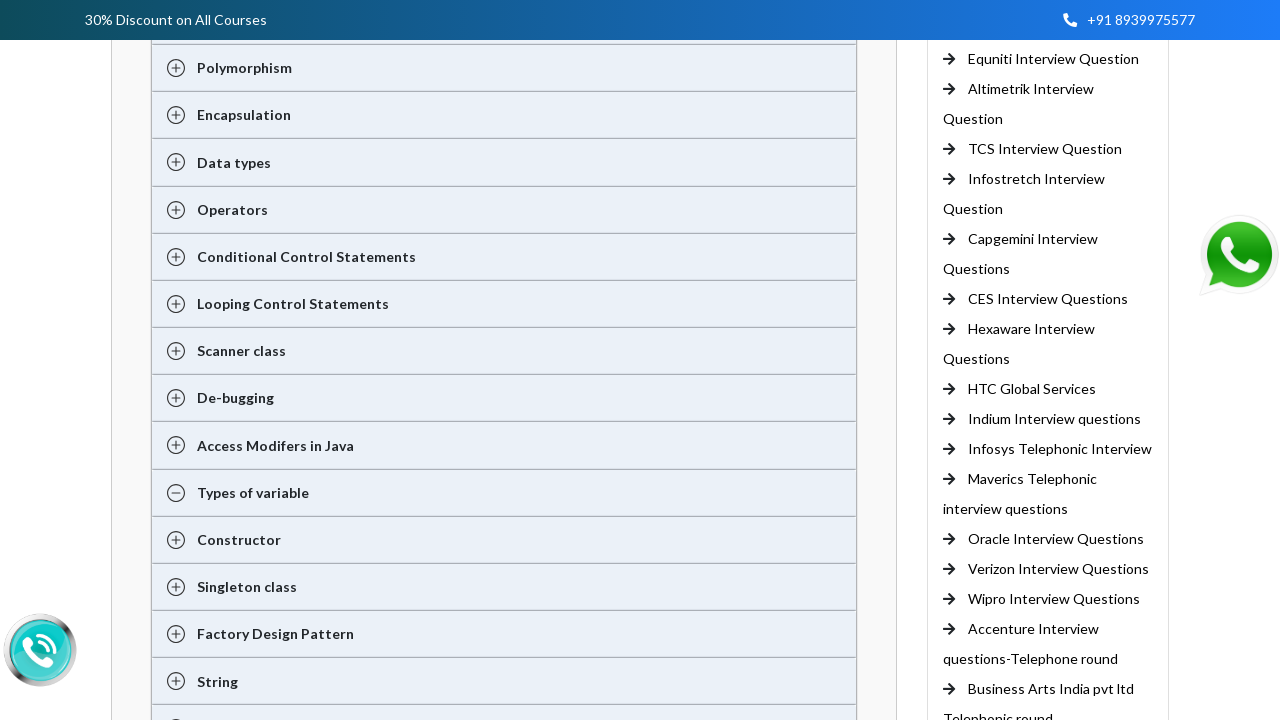

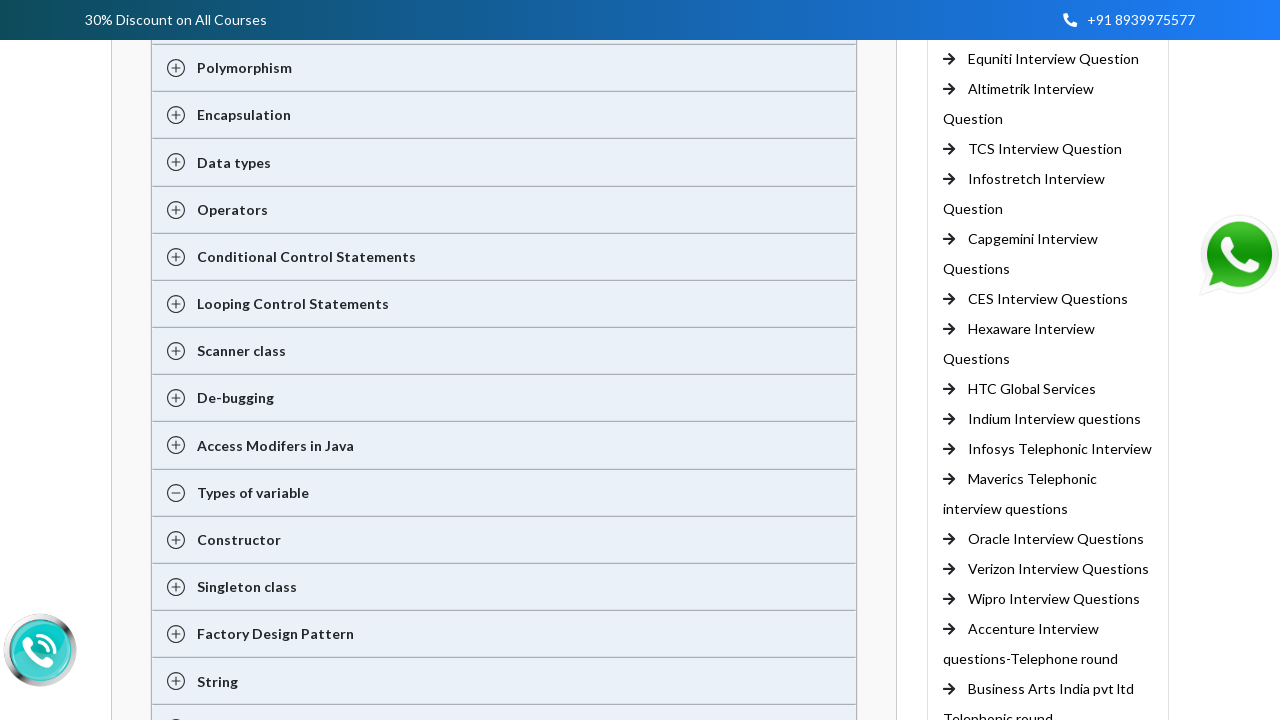